Tests the "Read More" button functionality on a university profile page by clicking to expand content and verifying the expanded section loads

Starting URL: https://www.shiksha.com/university/srm-institute-of-science-and-technology-kattankulathur-chennai-24749

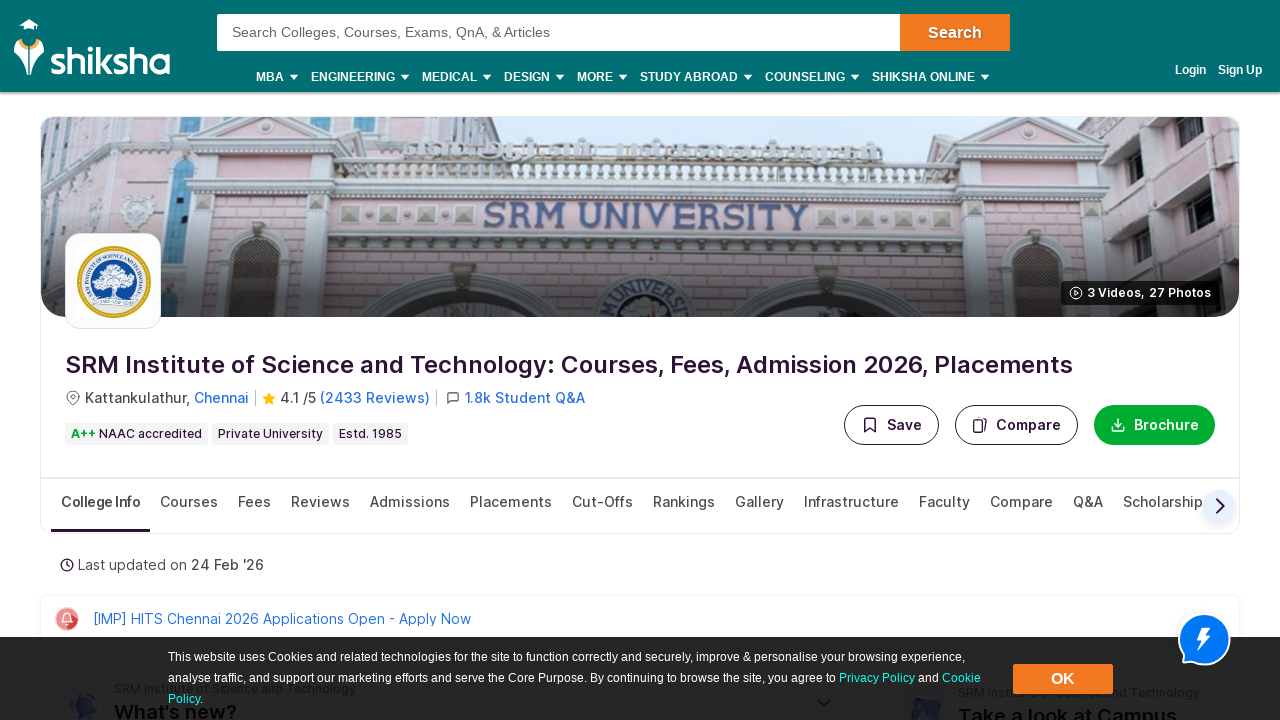

Waited for page to load (networkidle state)
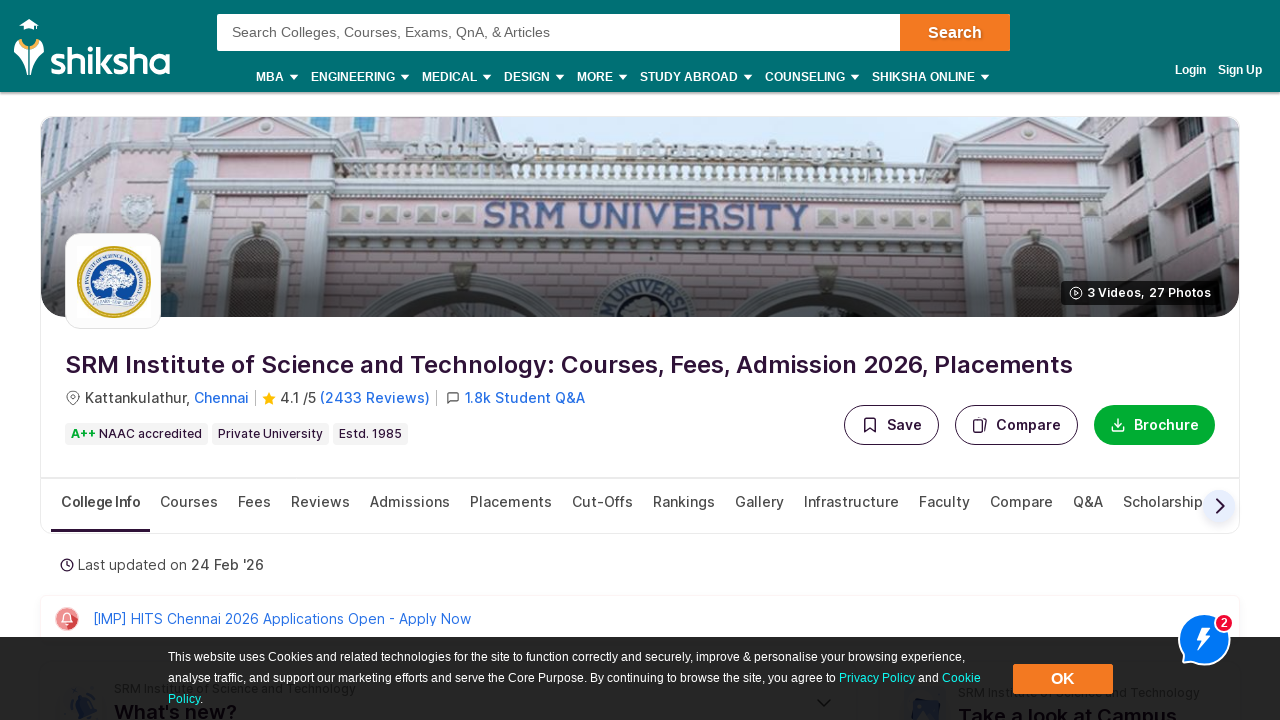

Clicked the Read More button to expand content at (448, 360) on xpath=//*[@id="ovp_section_highlights"]/div[2]/div[1]/div/span
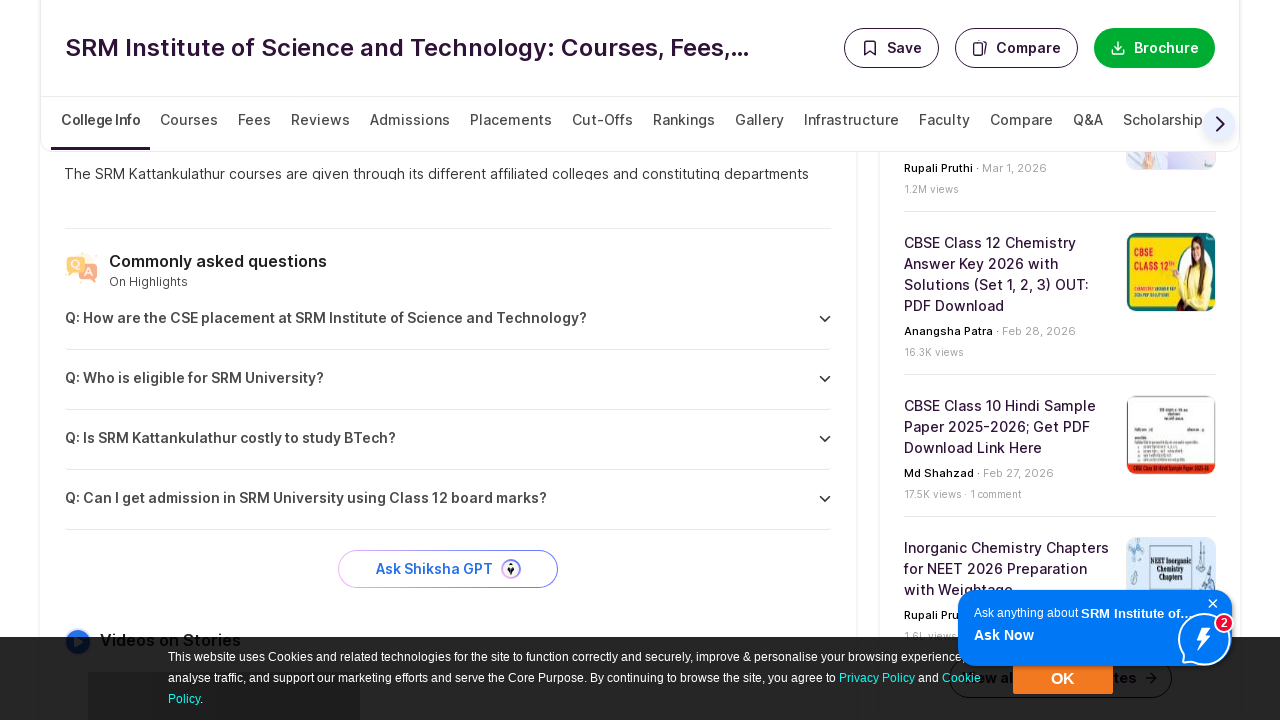

Expanded content section loaded successfully
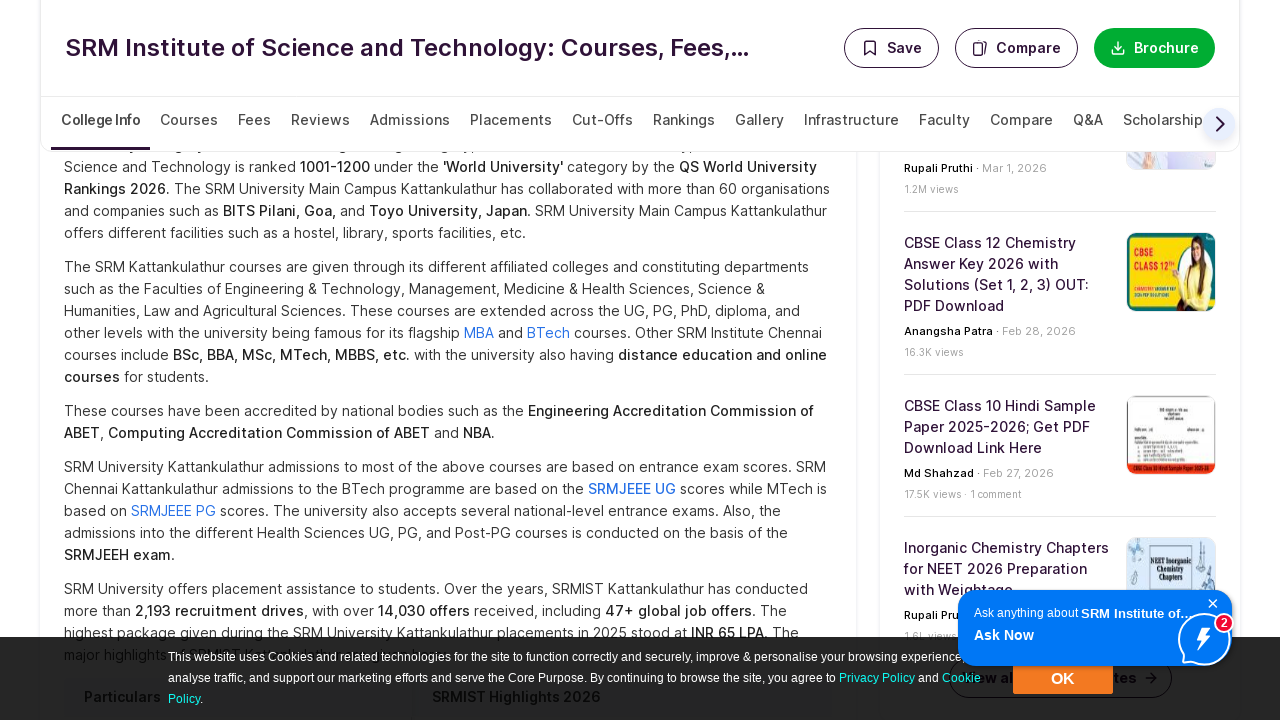

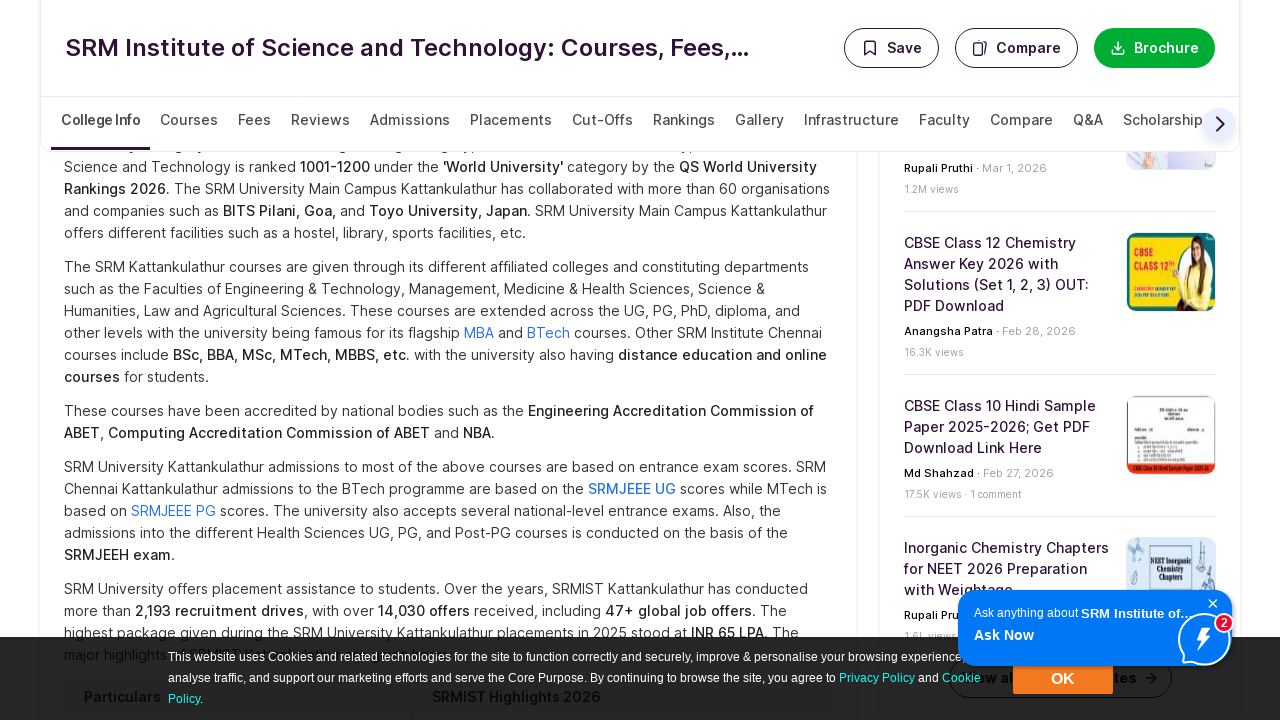